Tests browser navigation and window management functionality by loading Flipkart, navigating back/forward, then navigating to MakeMyTrip and performing window operations

Starting URL: https://www.flipkart.com/

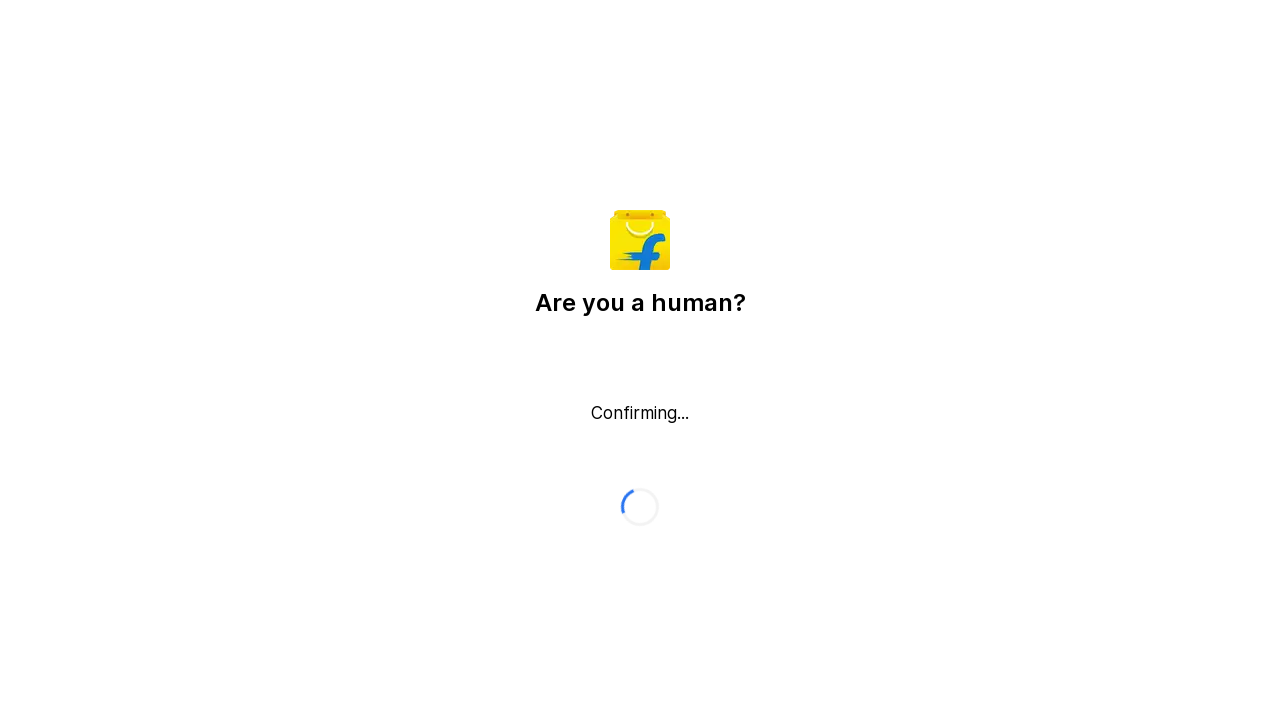

Retrieved page title from Flipkart
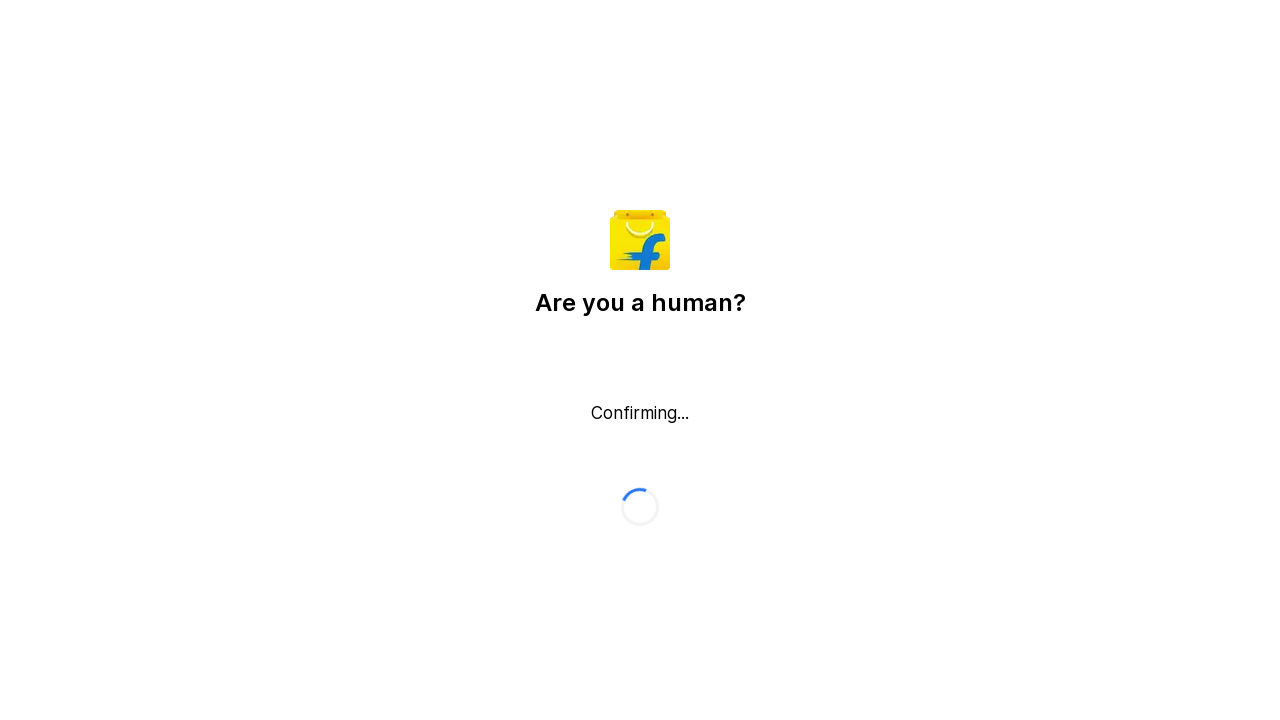

Retrieved current URL from Flipkart
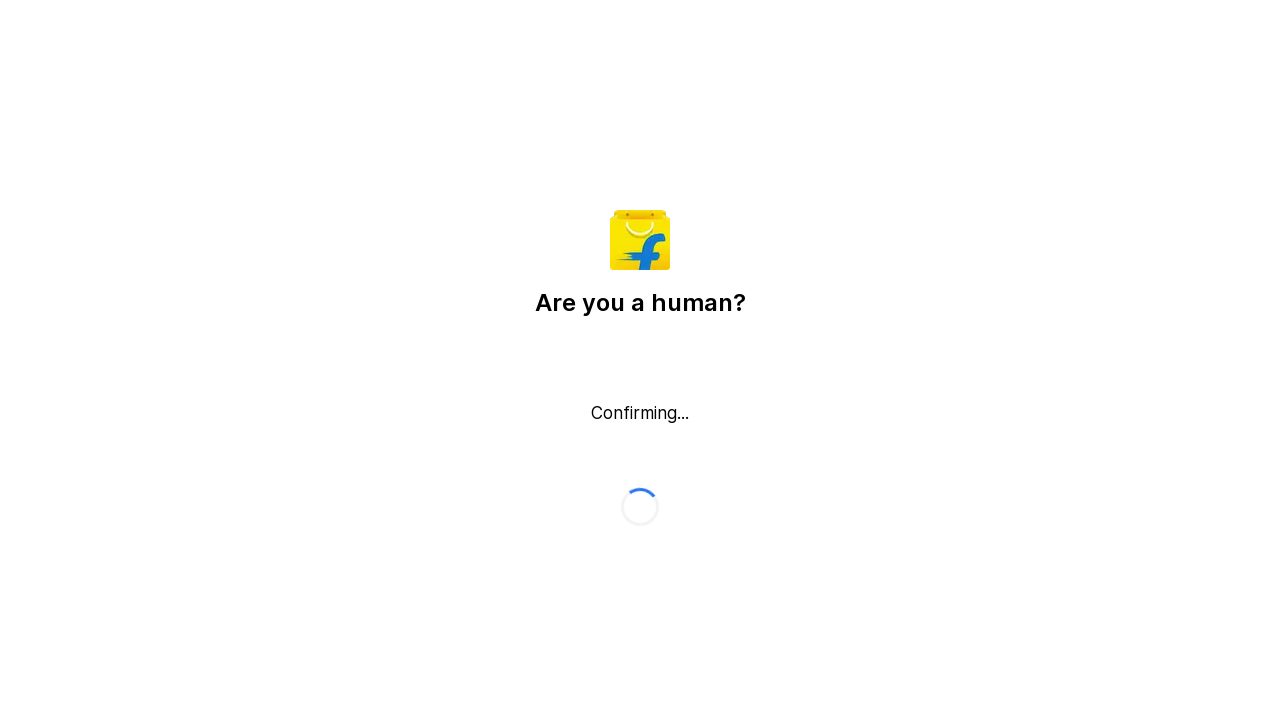

Reloaded Flipkart page
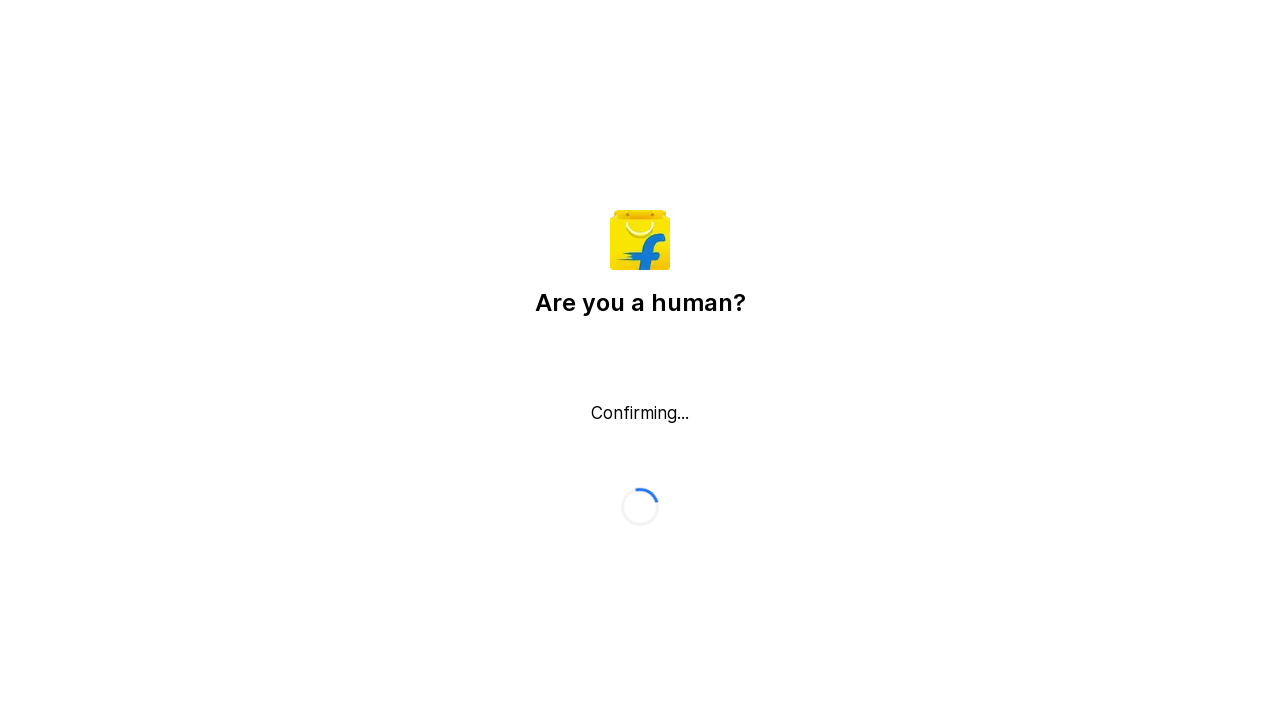

Navigated back in browser history
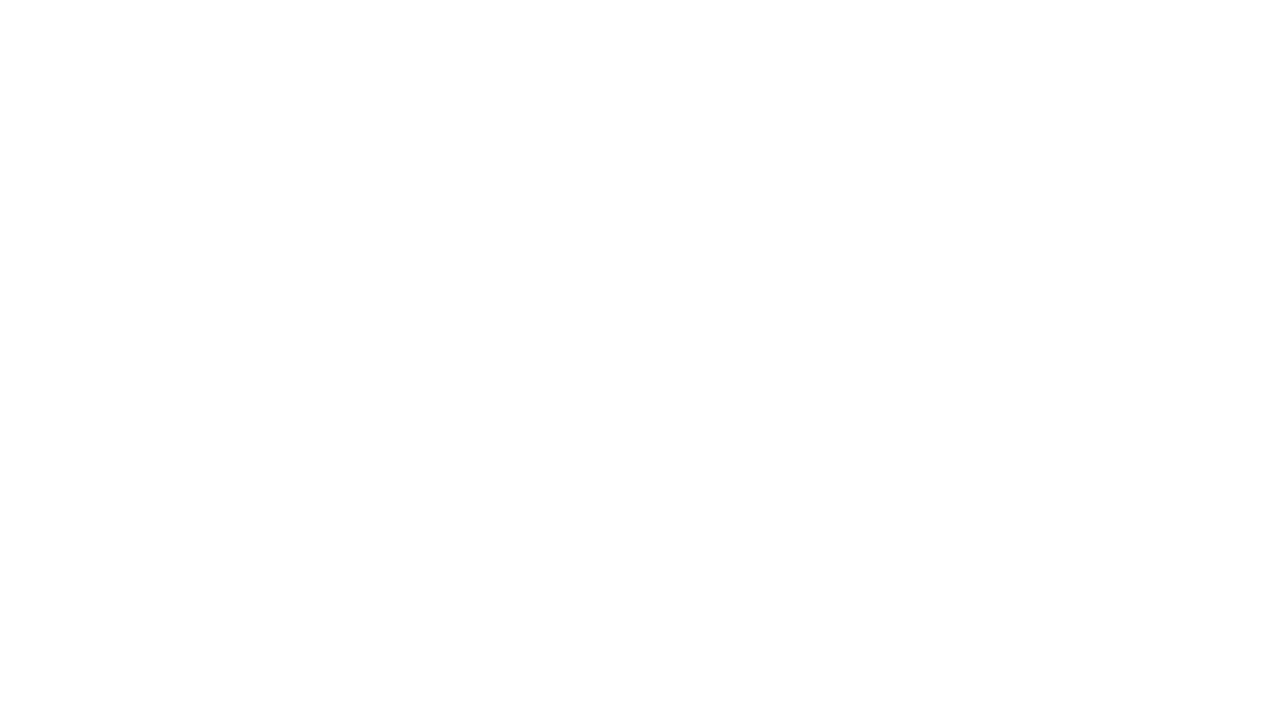

Navigated forward in browser history
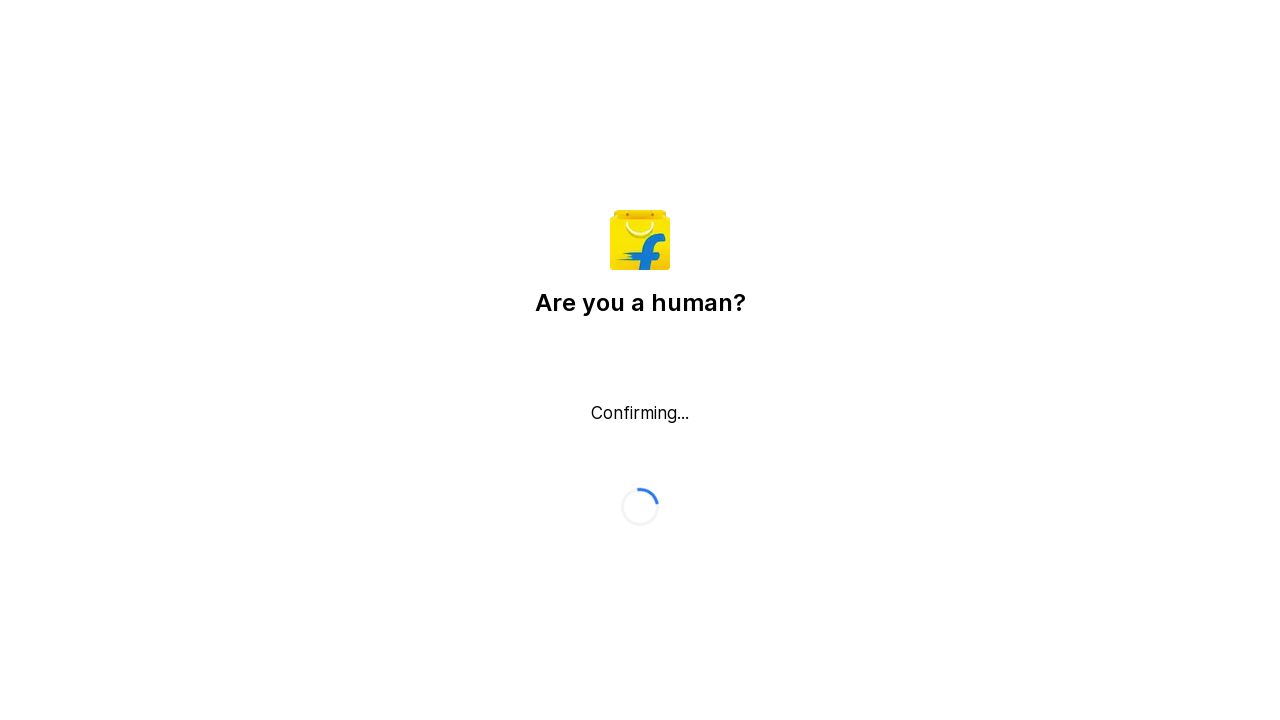

Navigated to MakeMyTrip website
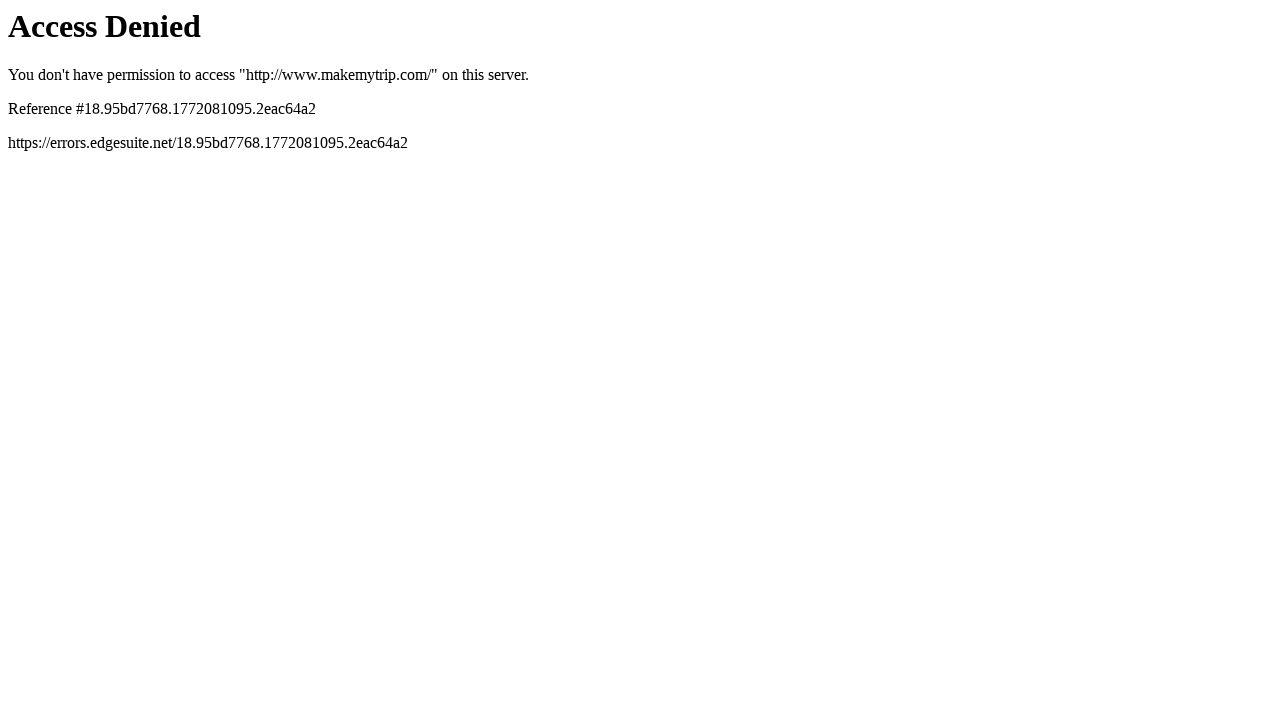

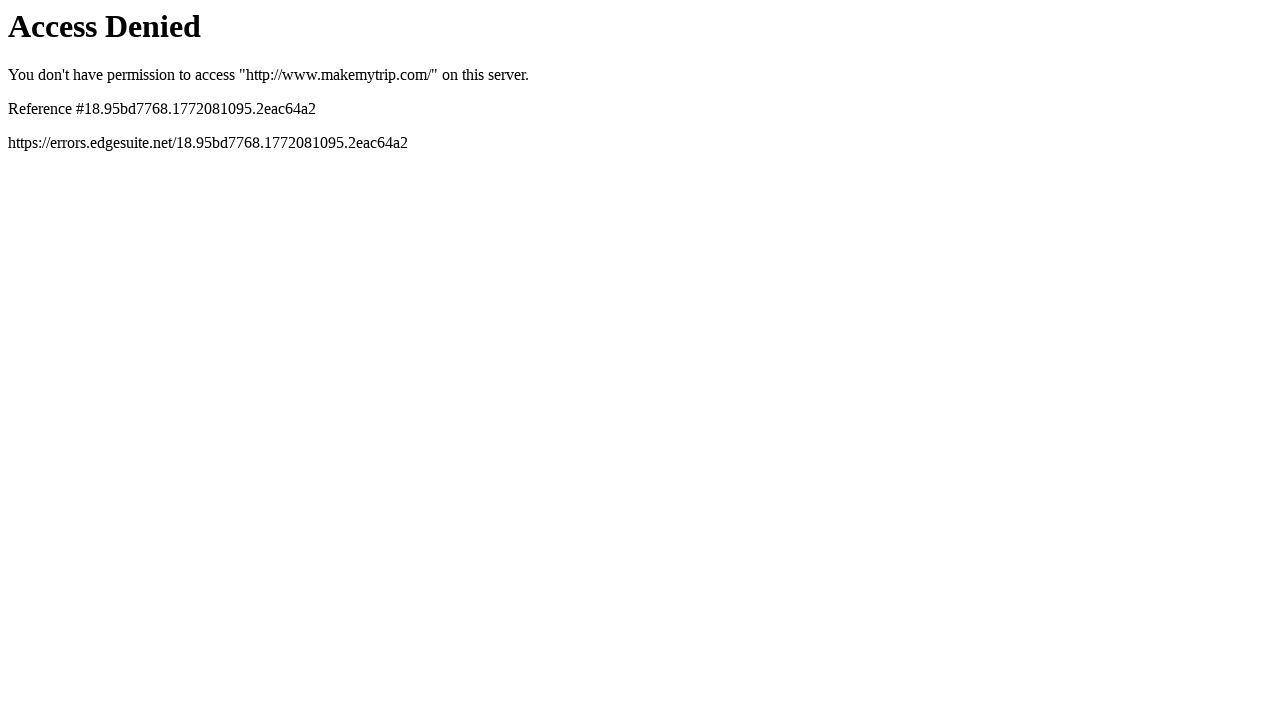